Tests navigating to the About page from the sidebar menu after login

Starting URL: https://www.saucedemo.com/

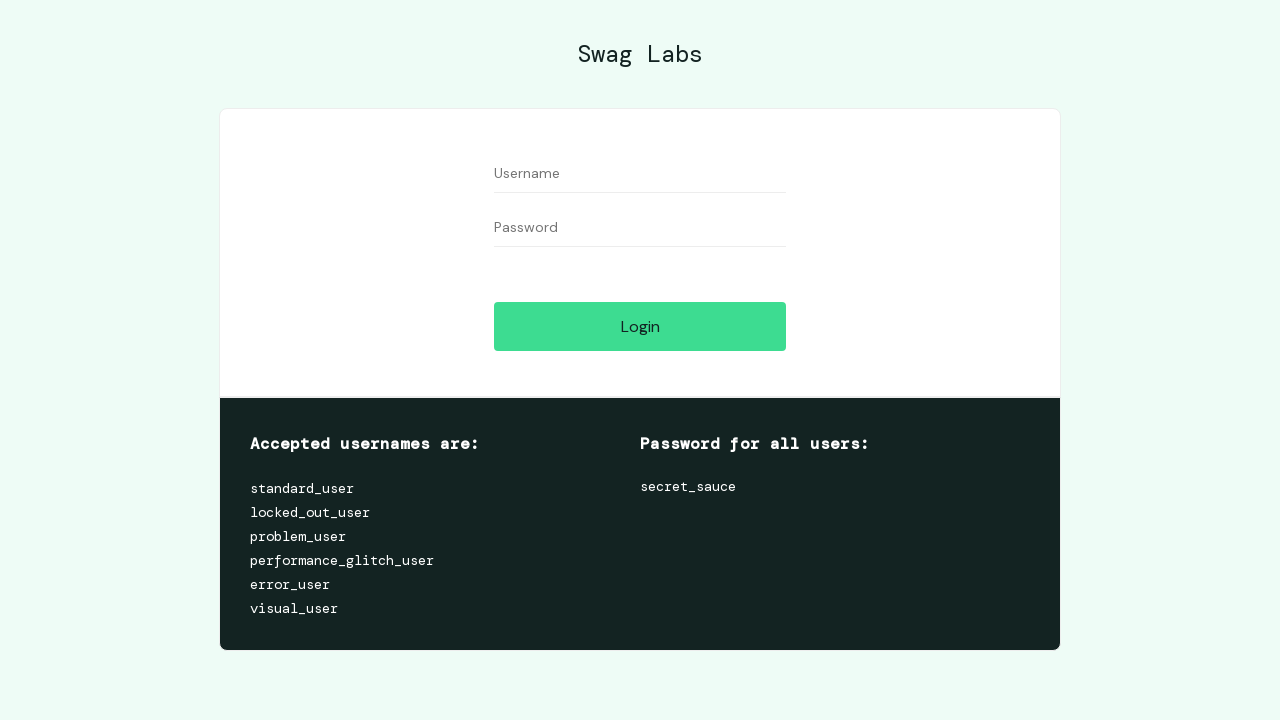

Filled username field with 'standard_user' on *[data-test='username']
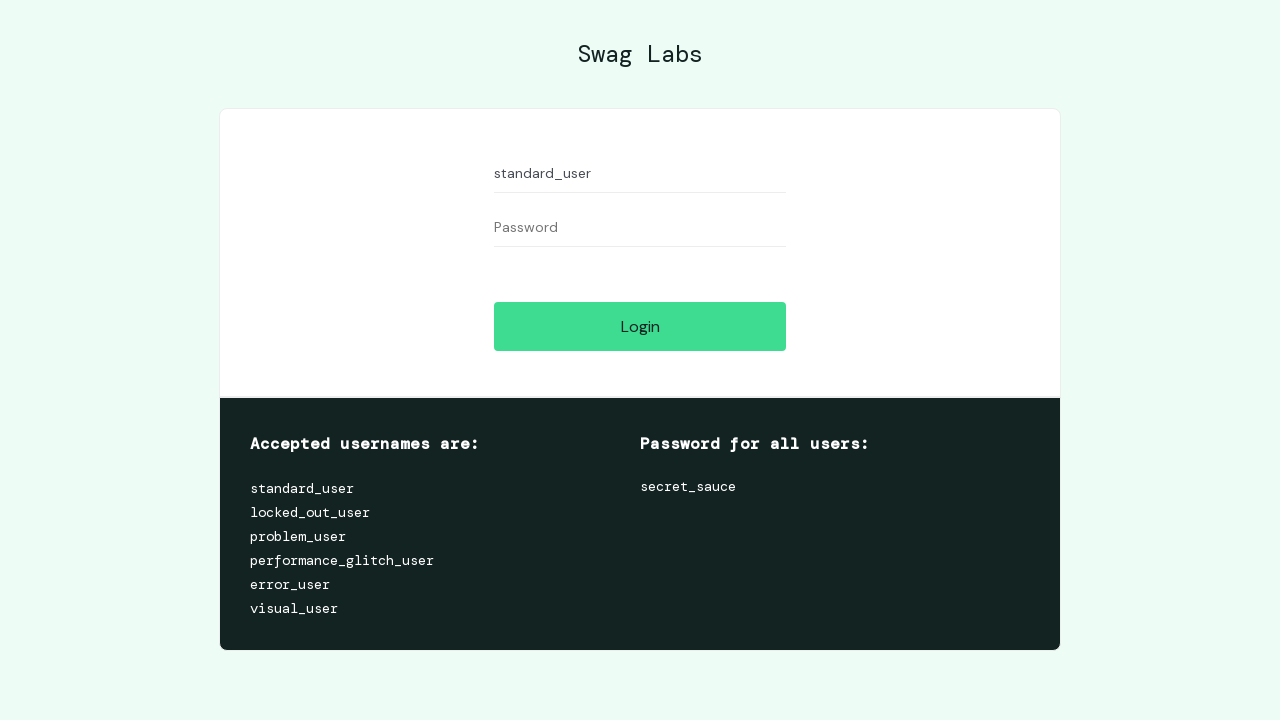

Filled password field with 'secret_sauce' on *[data-test='password']
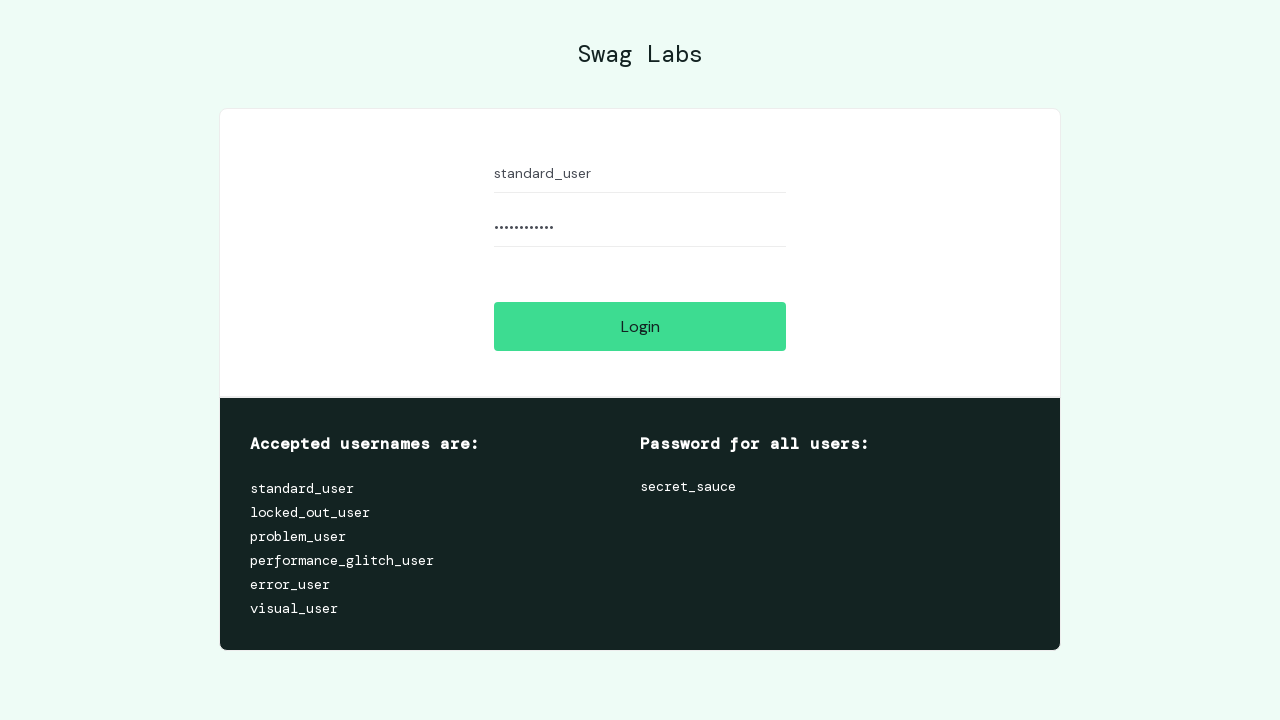

Clicked login button at (640, 326) on *[data-test='login-button']
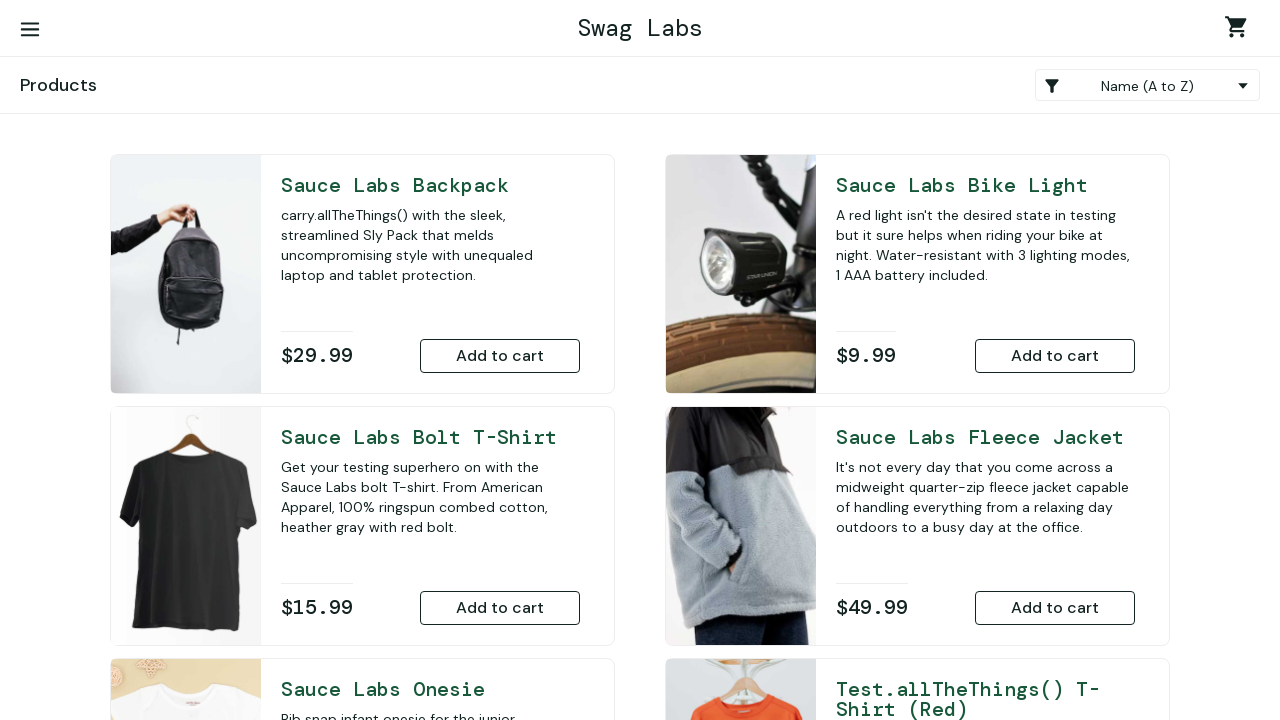

Menu button loaded
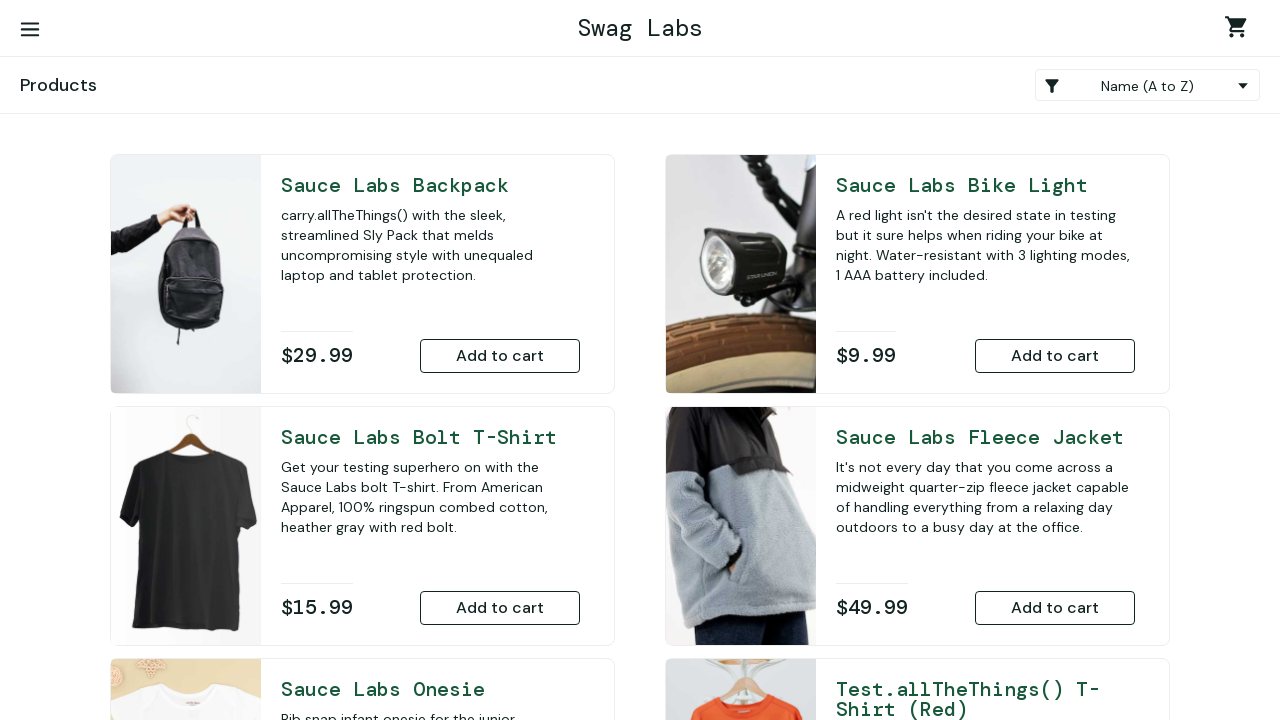

Clicked menu button to open sidebar at (30, 30) on #react-burger-menu-btn
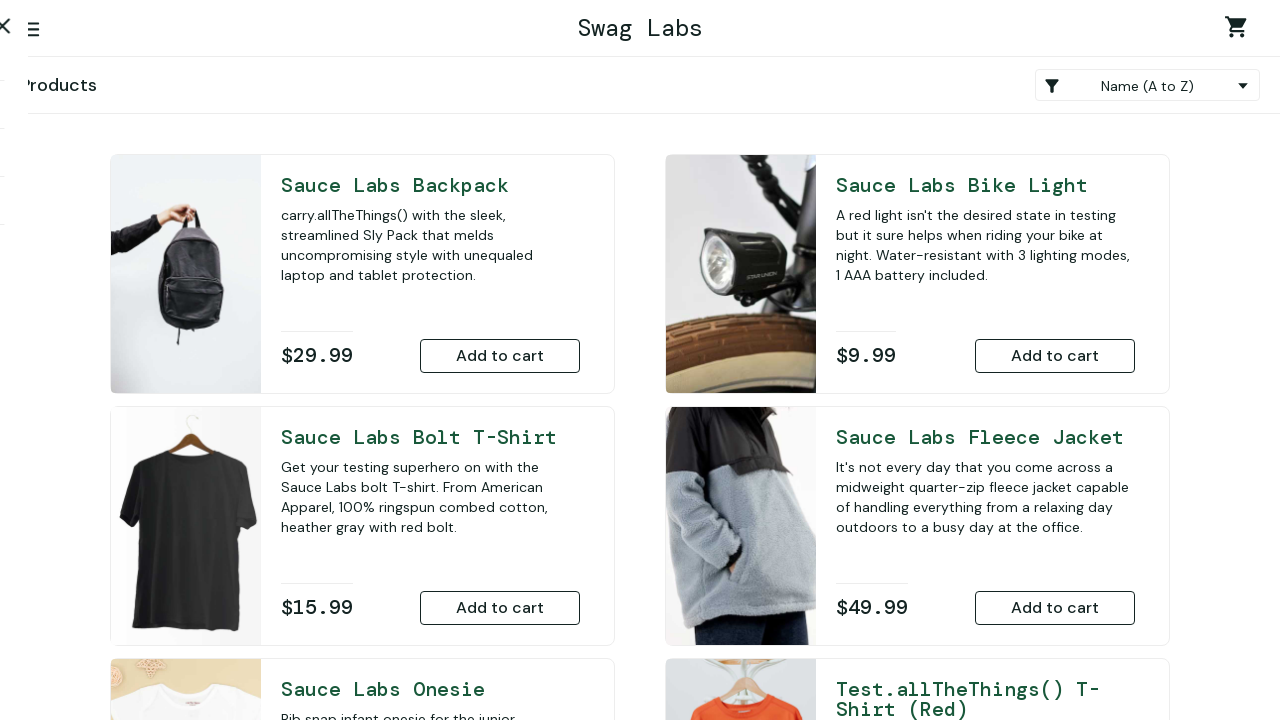

About sidebar link loaded
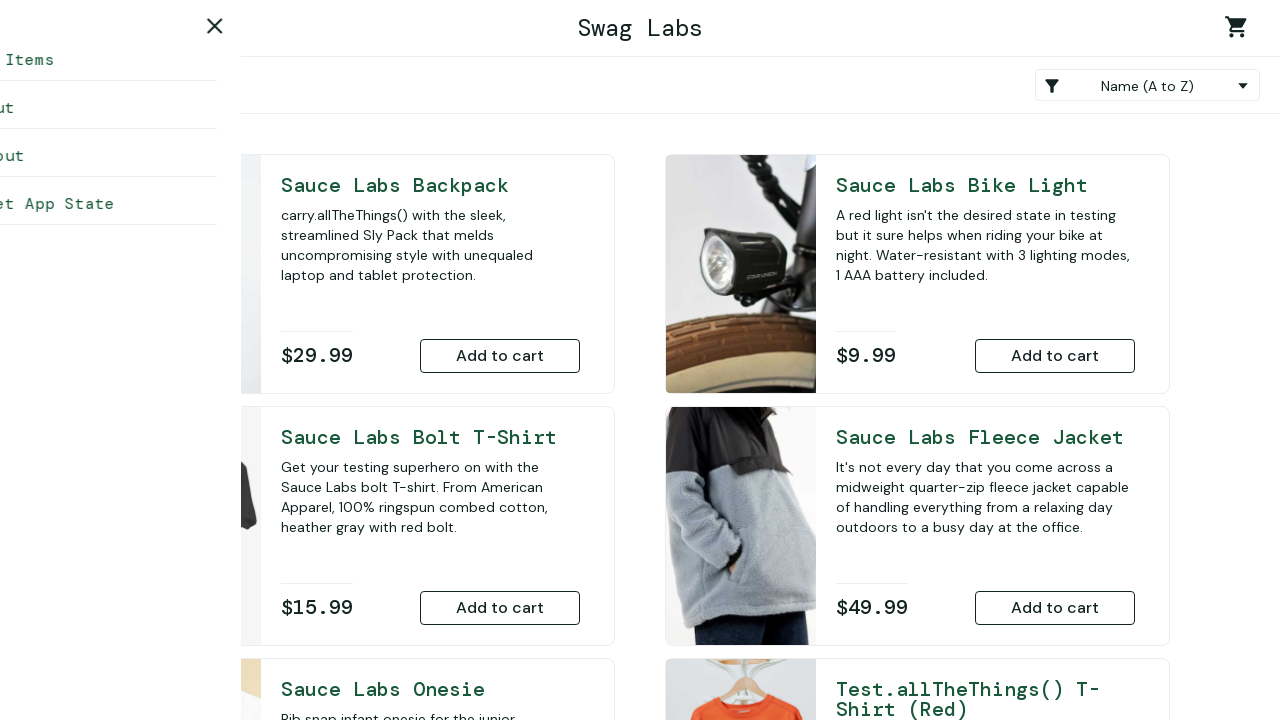

Clicked About link in sidebar menu at (150, 108) on #about_sidebar_link
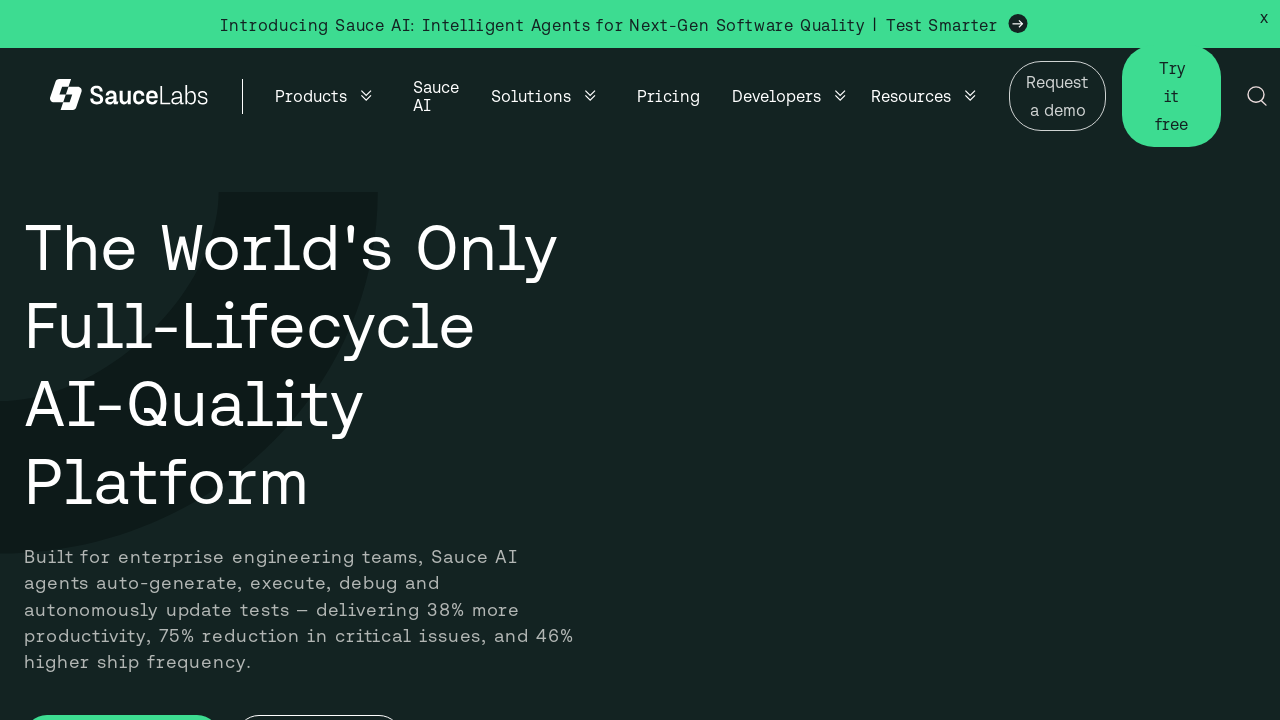

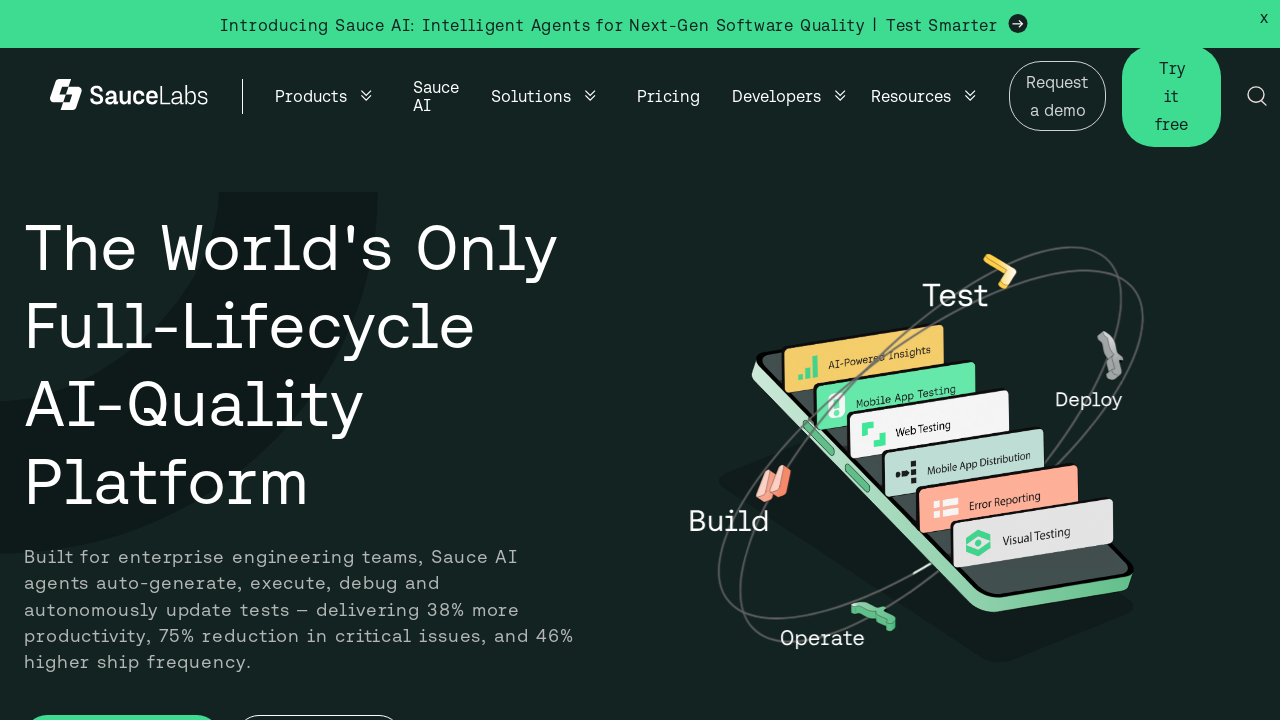